Tests navigation by clicking the "A/B Testing" link, verifying the page title, then navigating back to verify the home page title

Starting URL: https://practice.cydeo.com

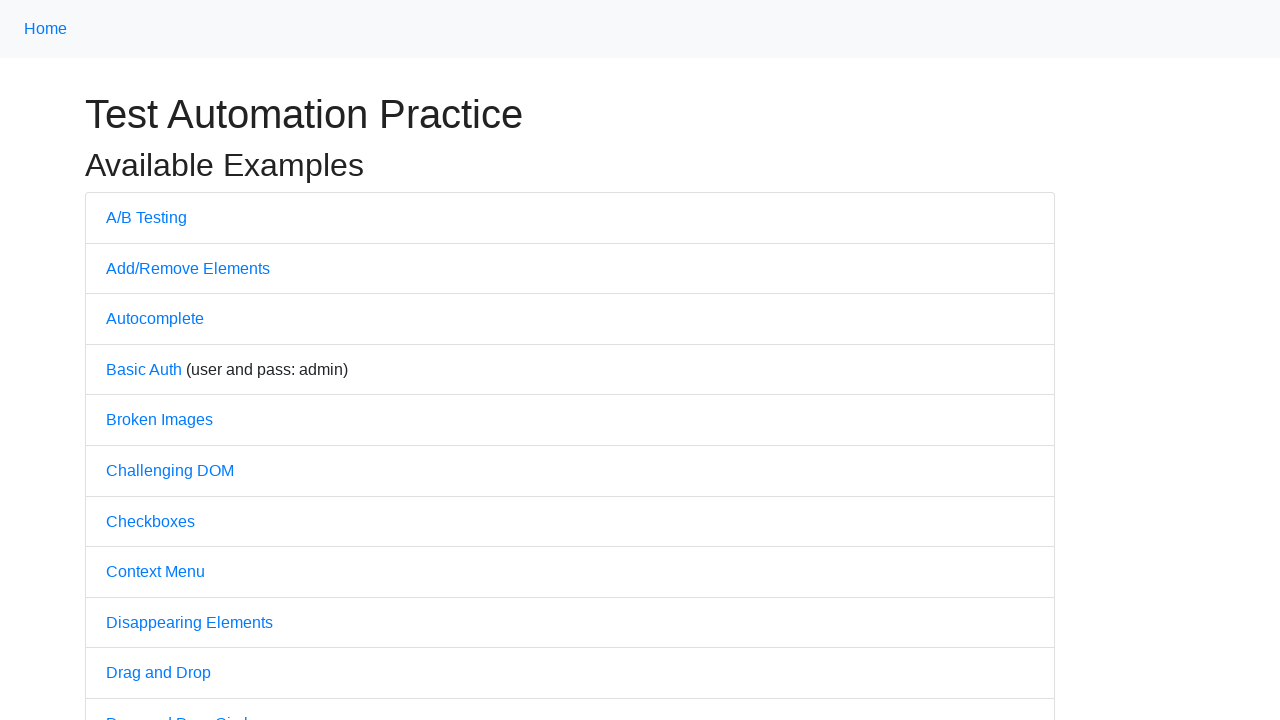

Clicked on 'A/B Testing' link at (146, 217) on text=A/B Testing
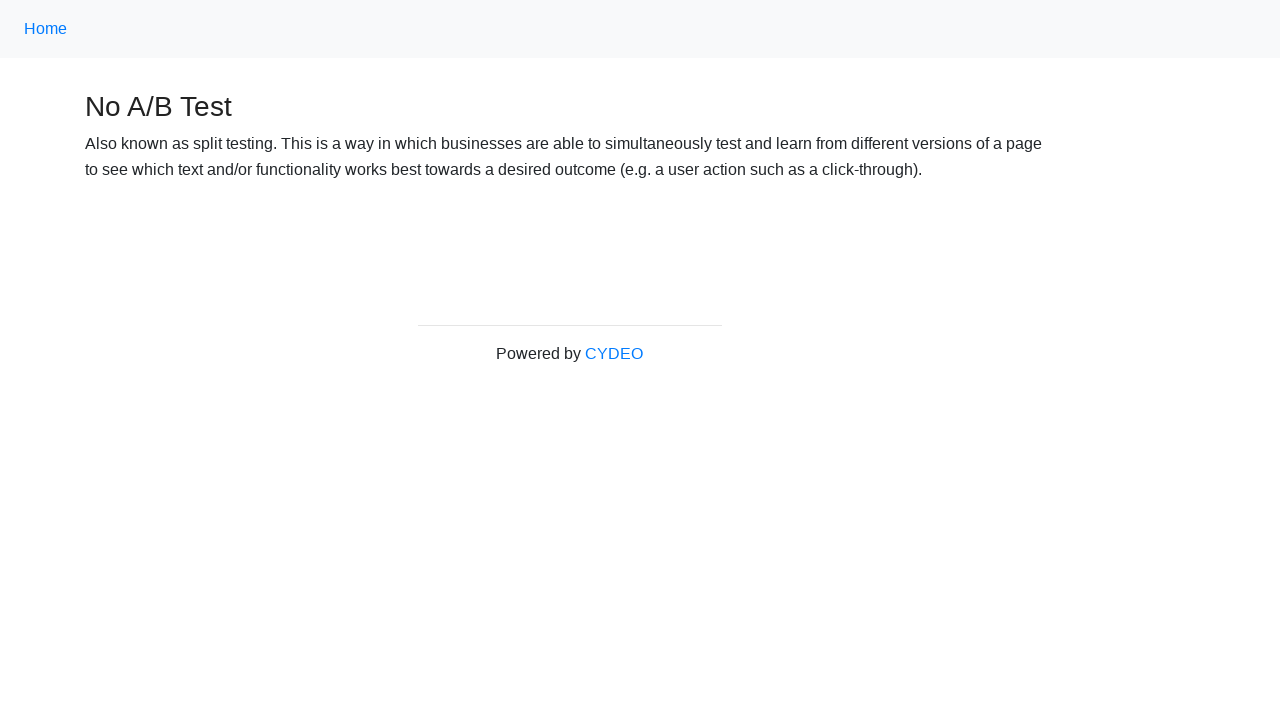

Waited for A/B Testing page to load
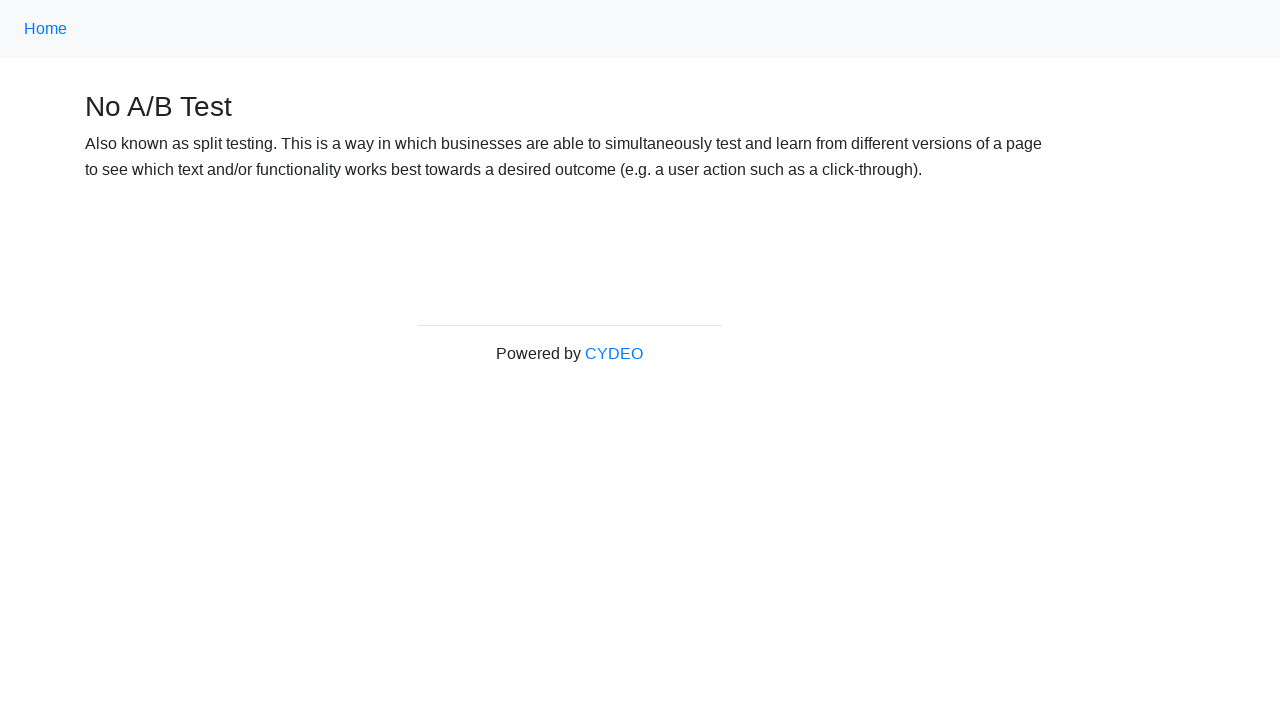

Verified A/B Testing page title is 'No A/B Test'
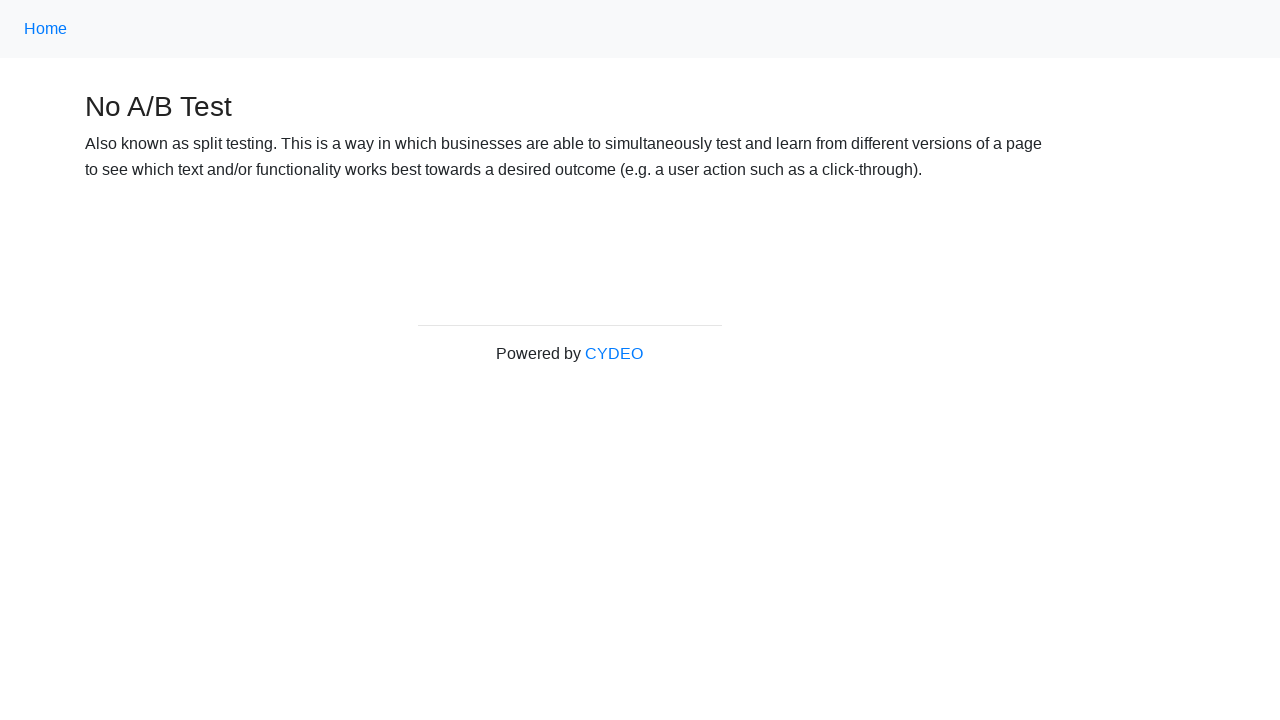

Navigated back to home page
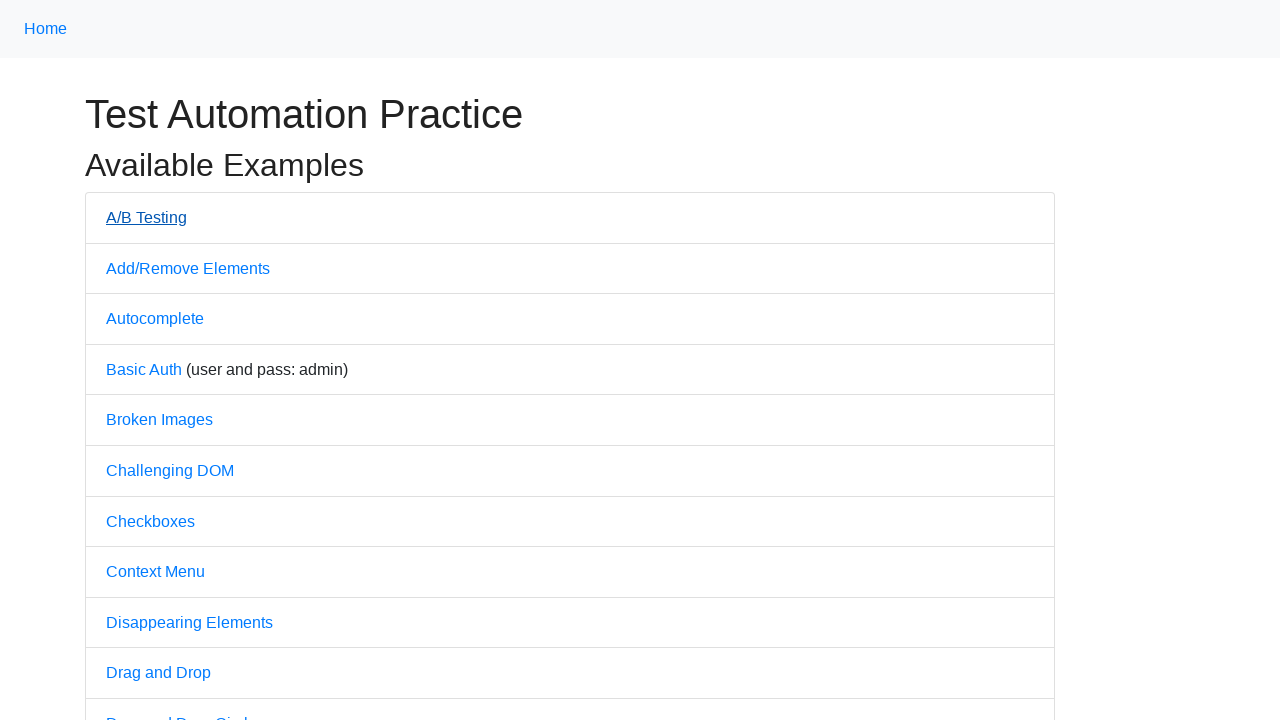

Waited for home page to load
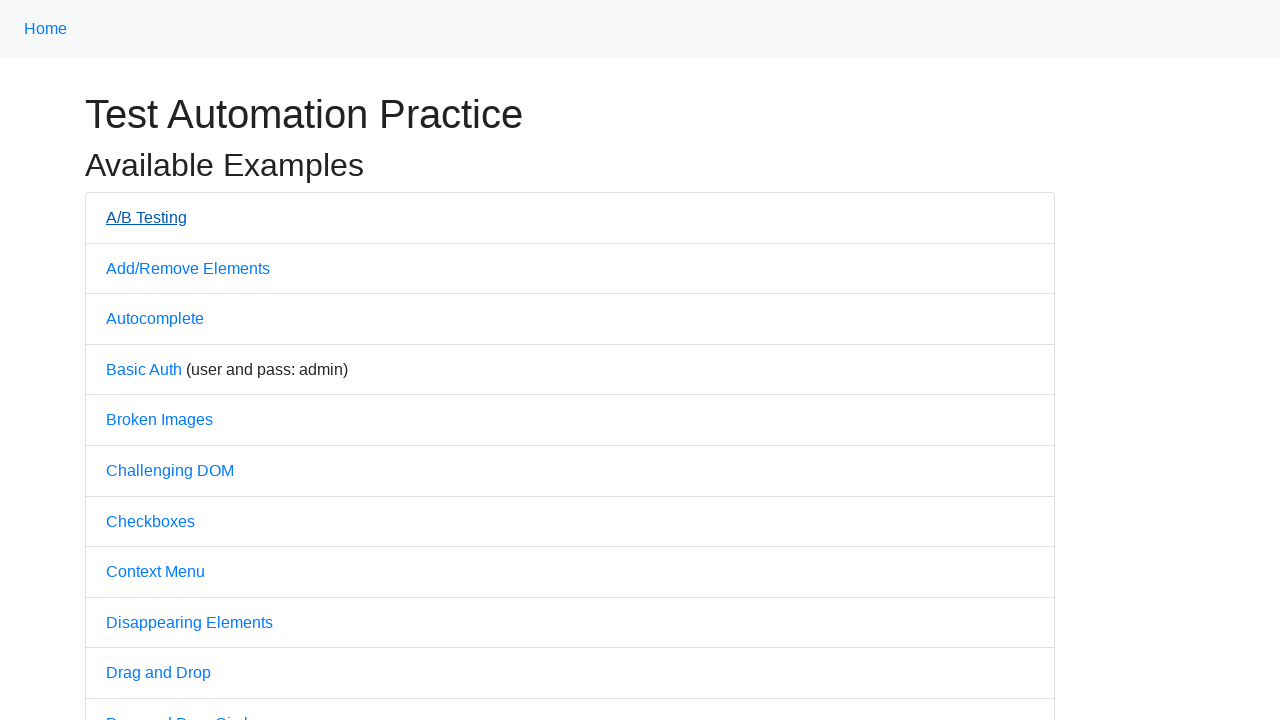

Verified home page title is 'Practice'
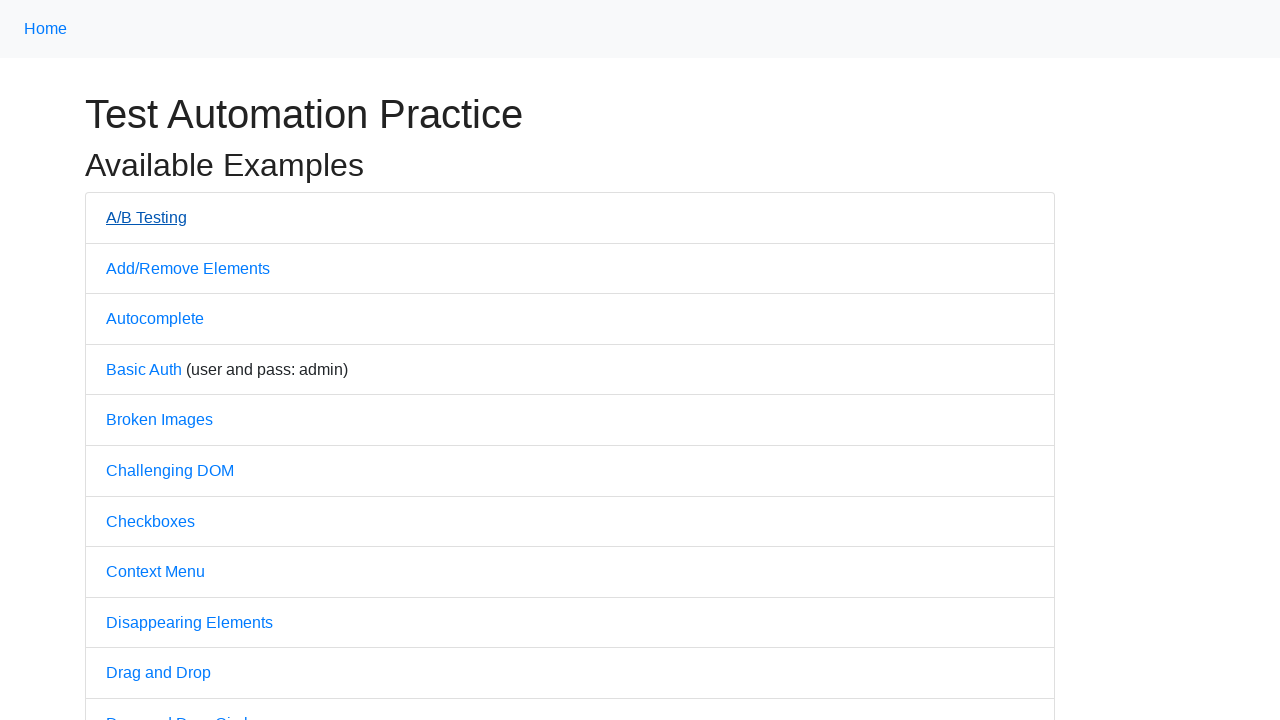

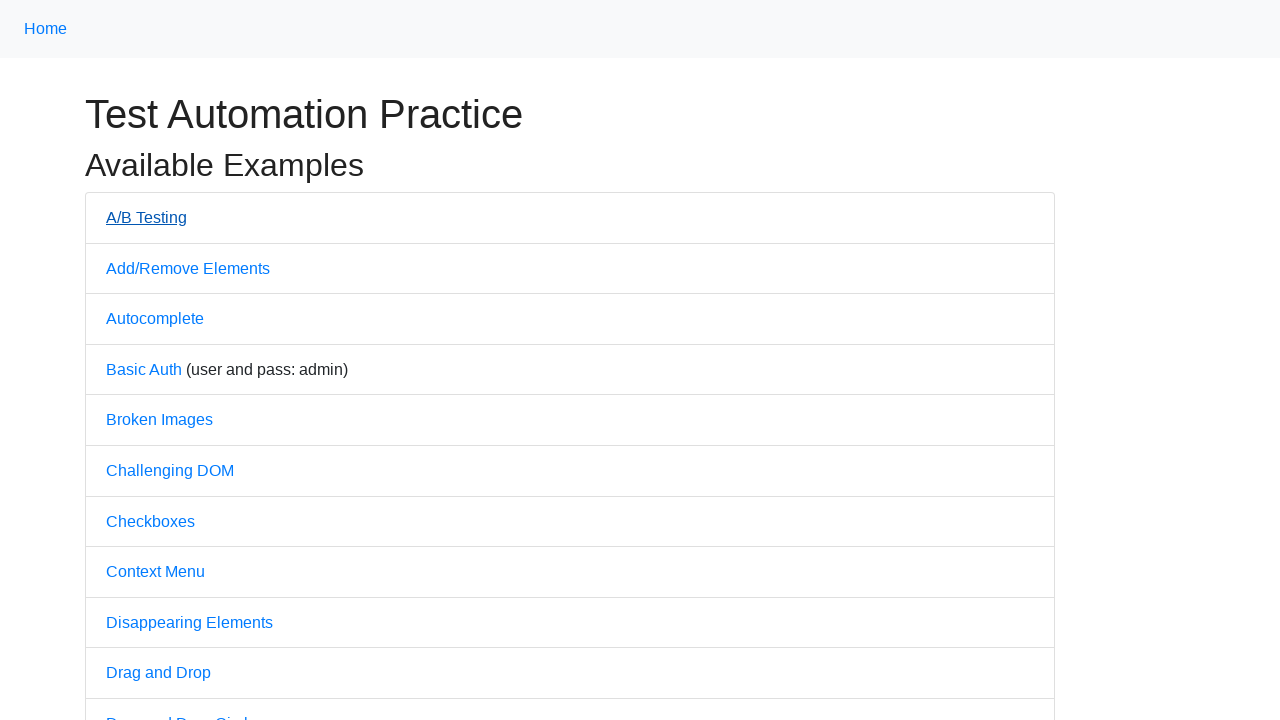